Tests drag and drop functionality by dragging an element from one container to another, then dragging it back to the original position.

Starting URL: https://grotechminds.com/drag-and-drop/

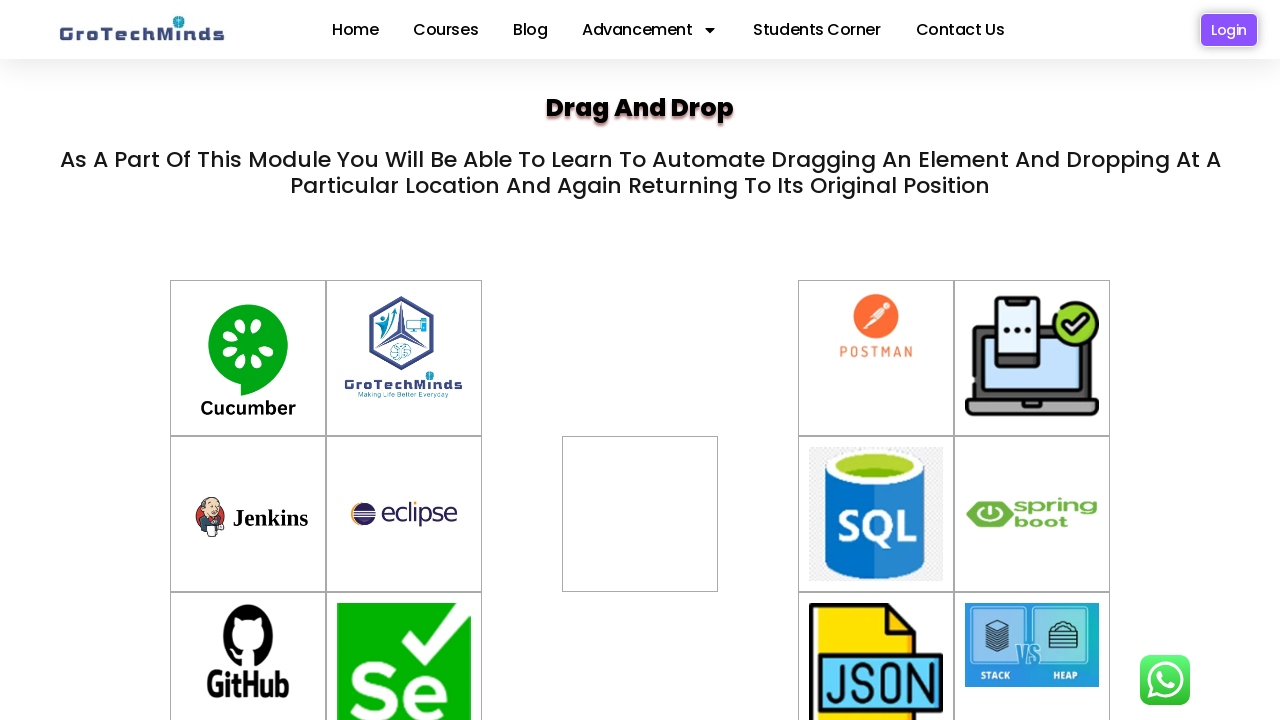

Waited for drag source element (#container-9) to be visible
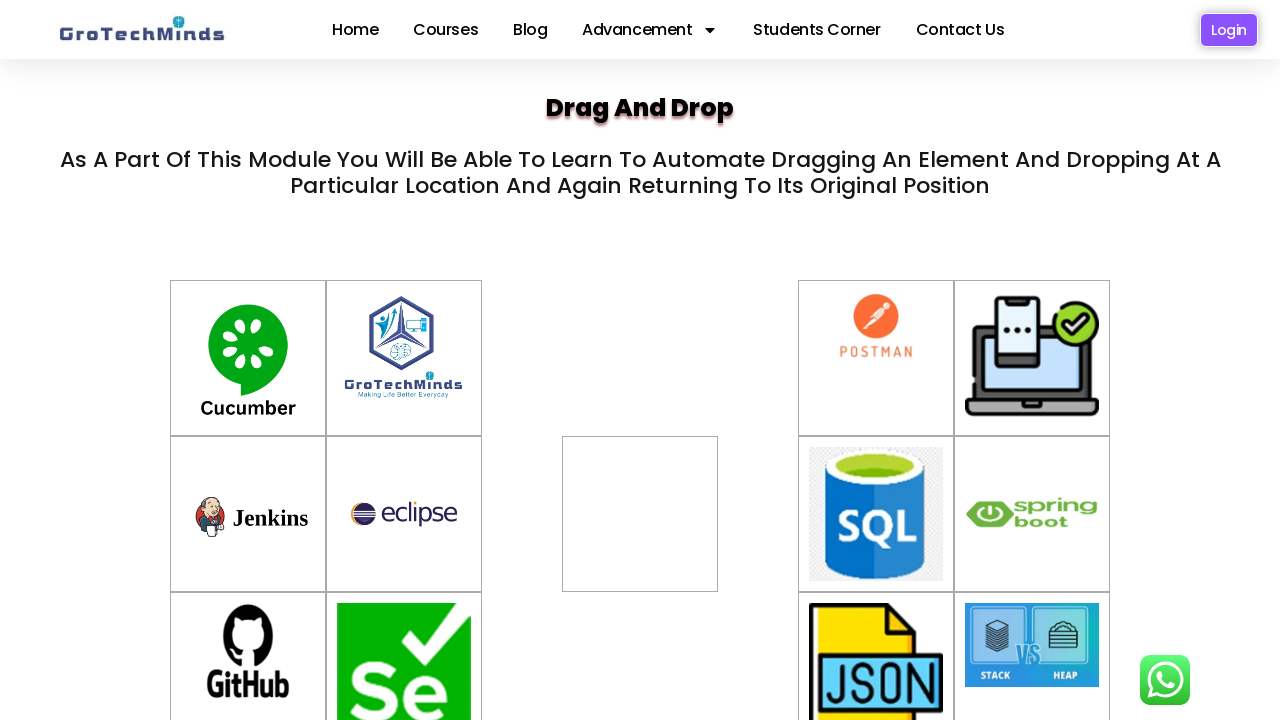

Waited for drop target element (#div2) to be visible
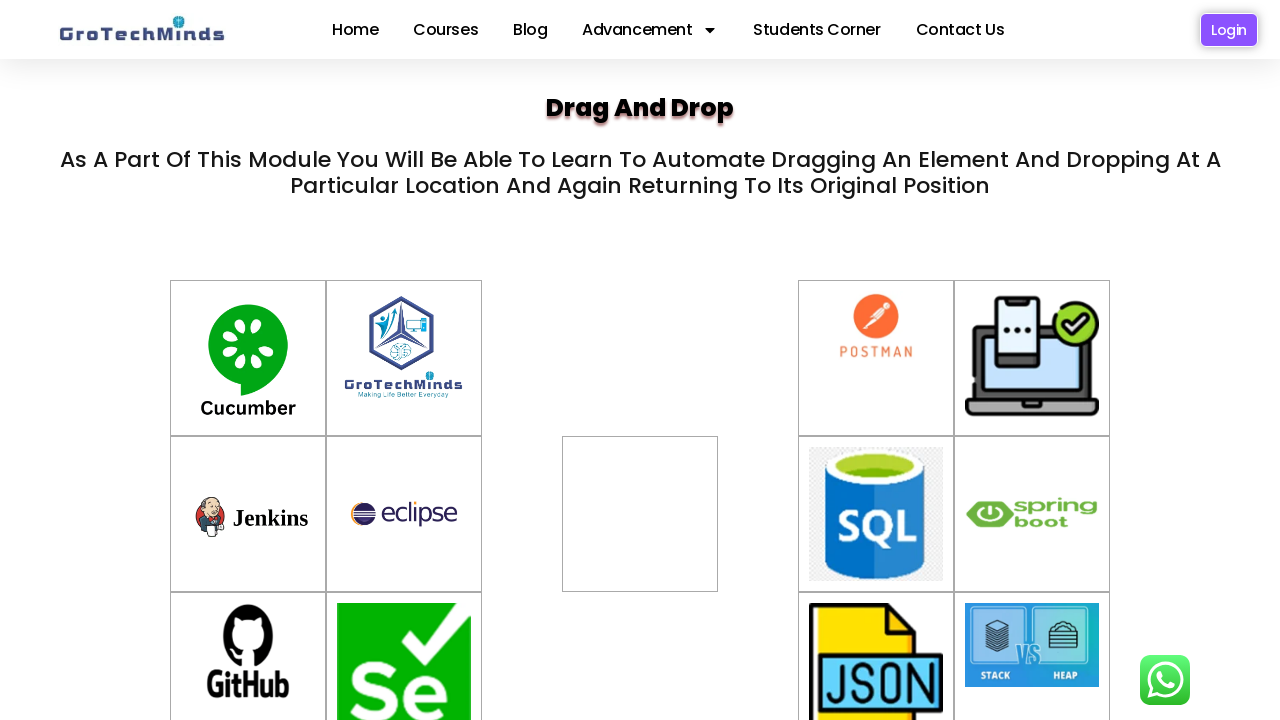

Located drag source element (#container-9)
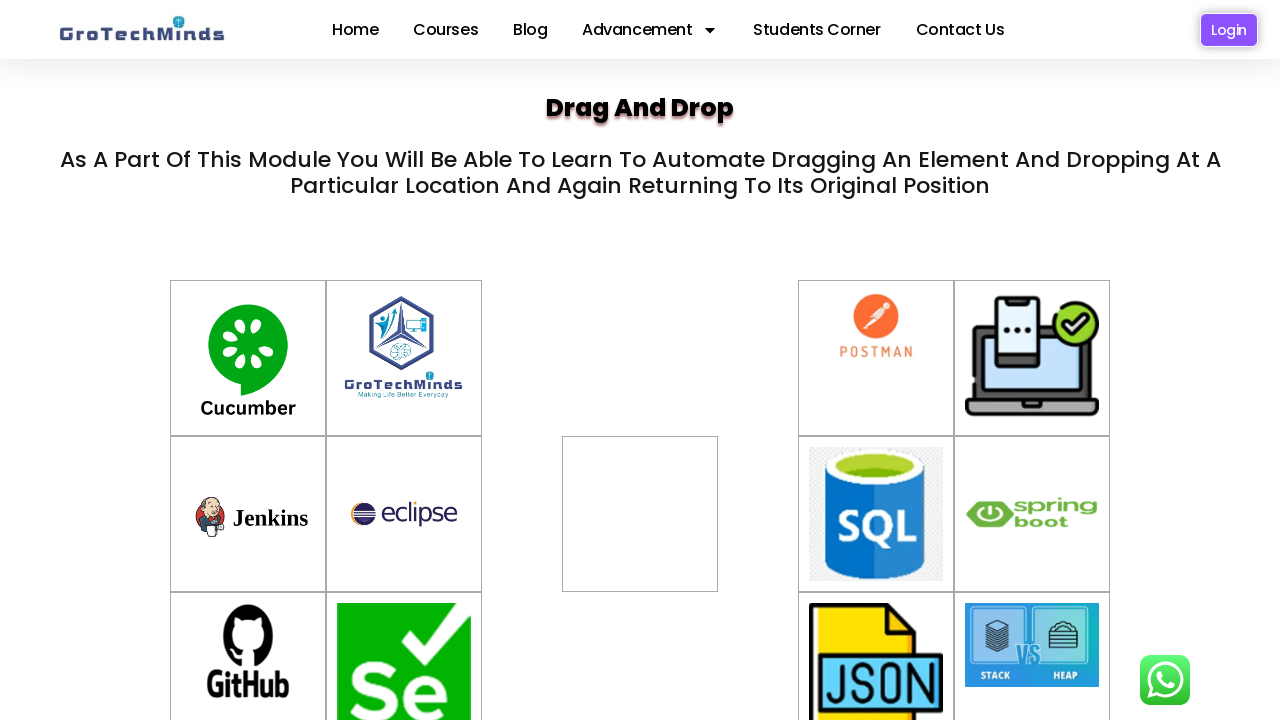

Located drop target element (#div2)
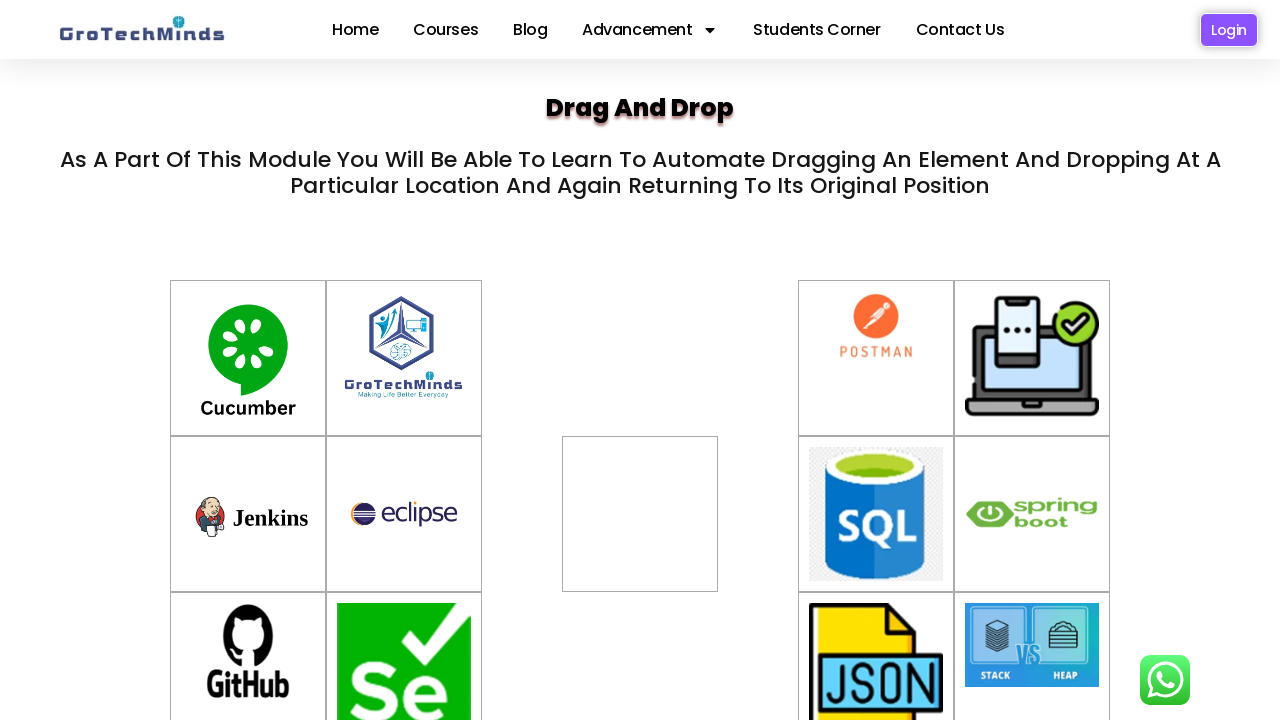

Dragged element from #container-9 to #div2 at (640, 514)
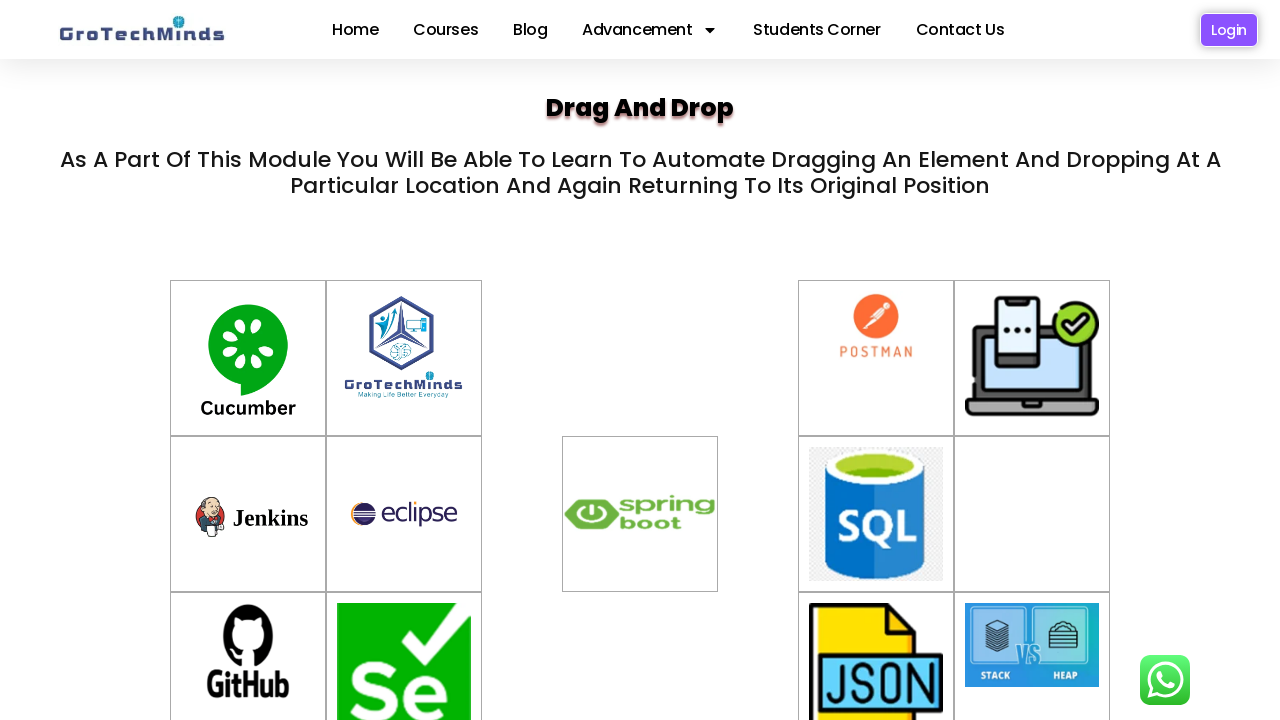

Waited 2 seconds for drag and drop action to complete
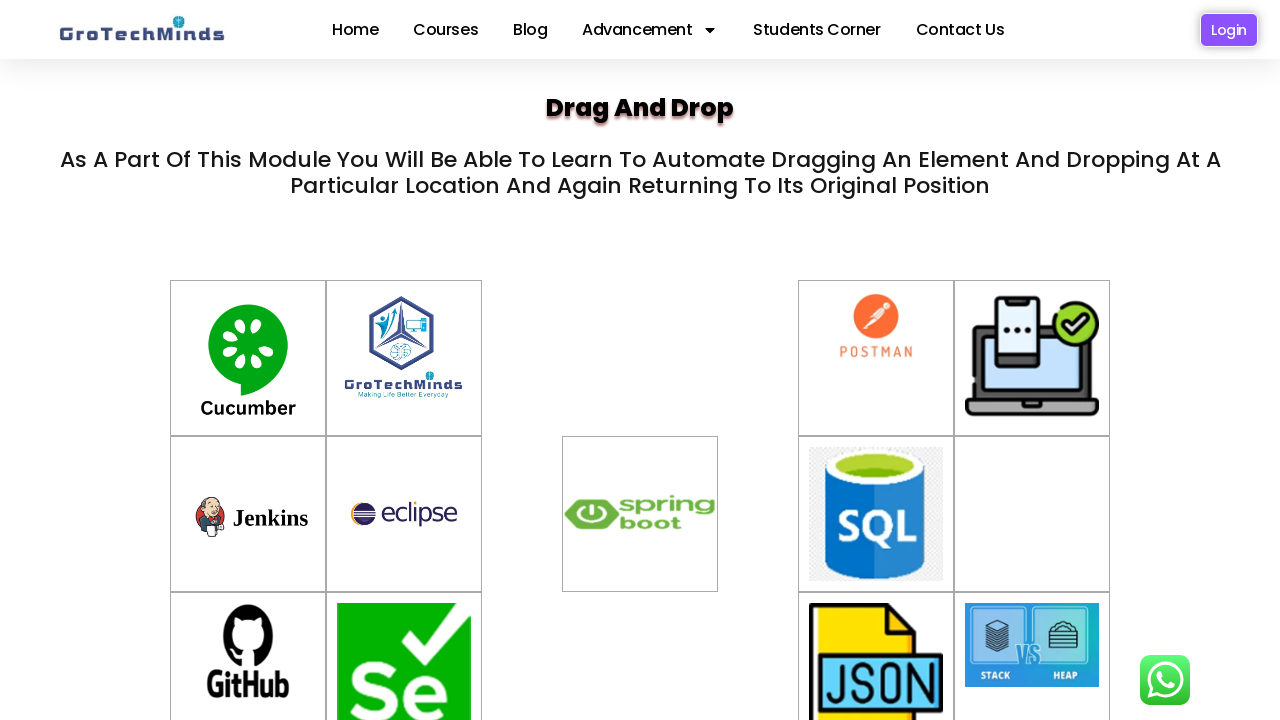

Dragged element back from #div2 to #container-9 at (1032, 514)
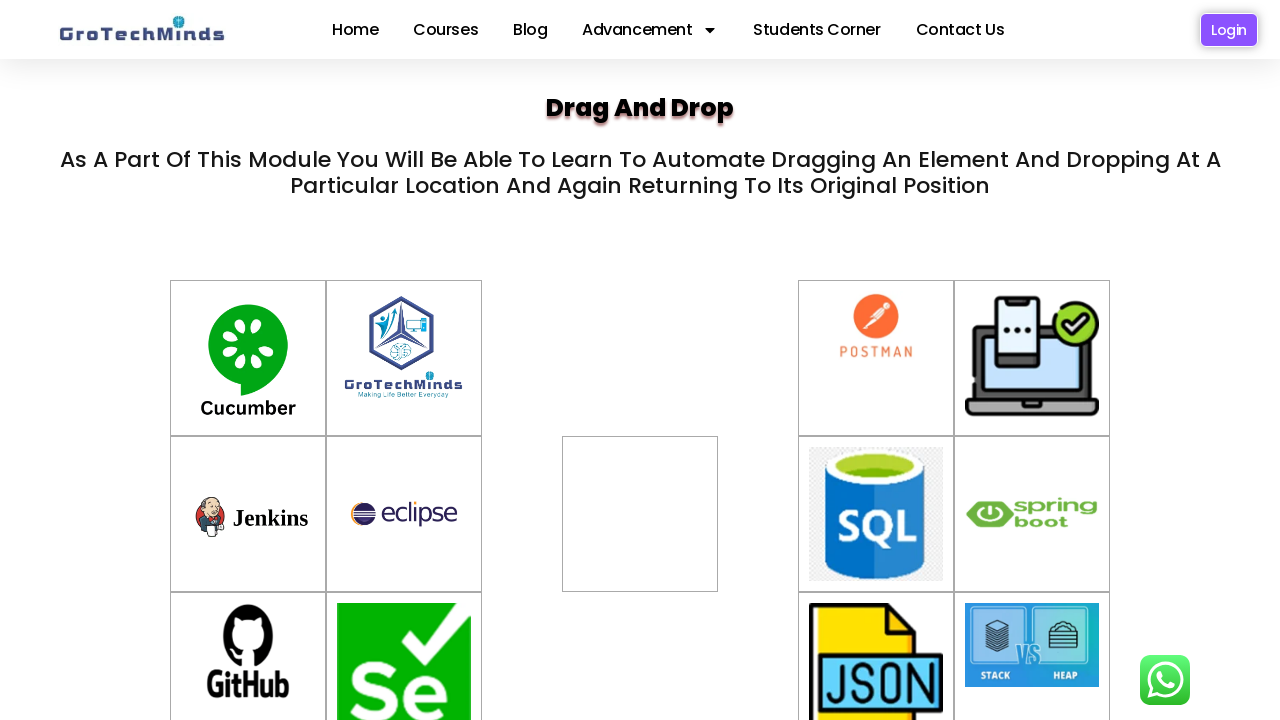

Waited 2 seconds for return drag and drop action to complete
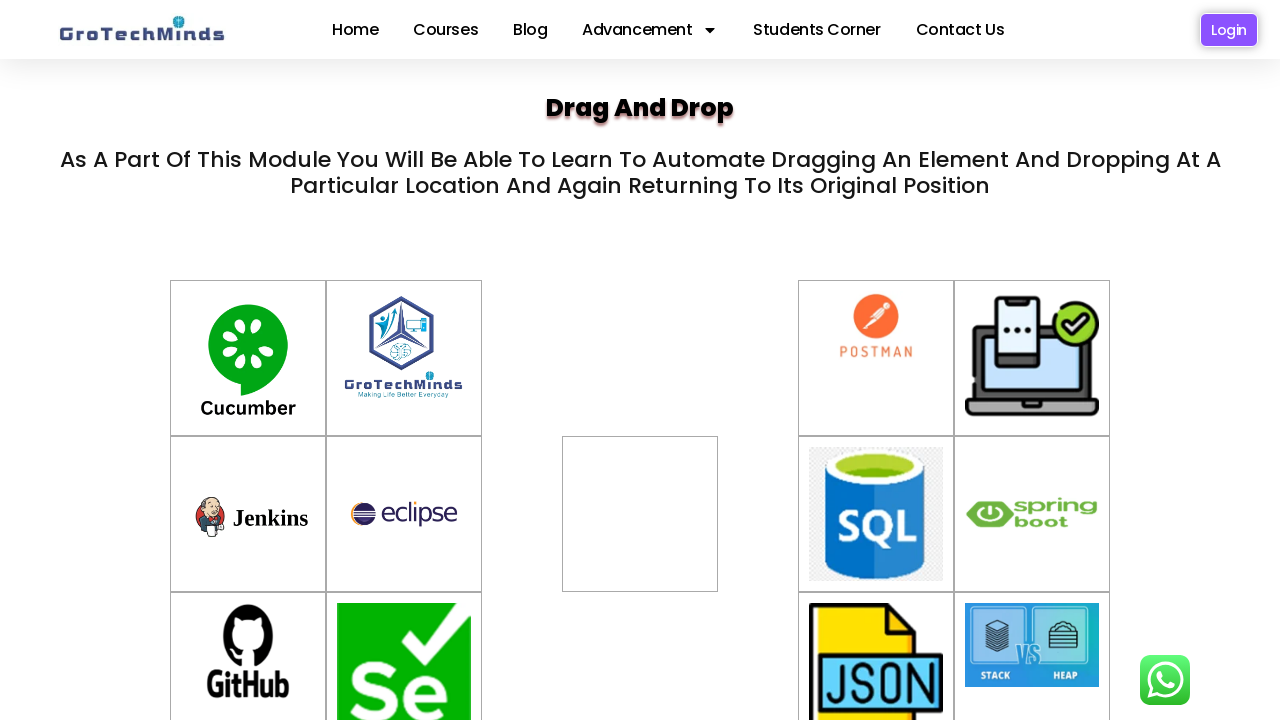

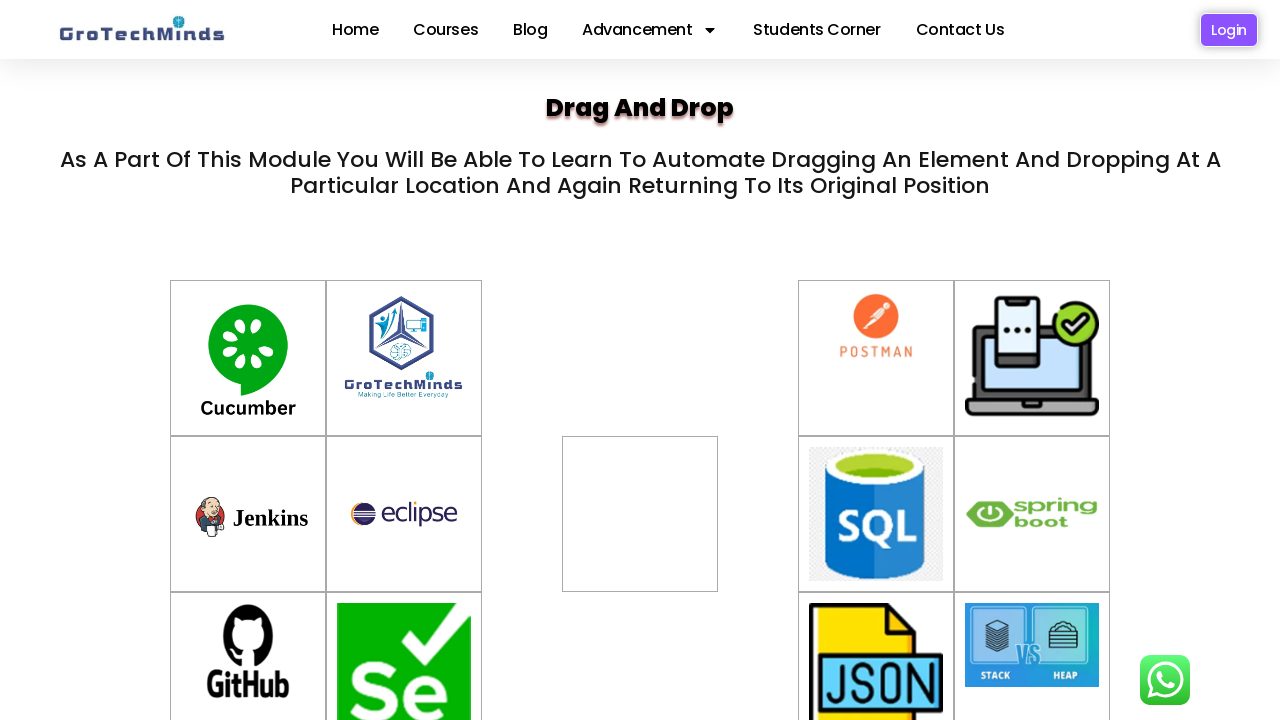